Tests auto-suggestive dropdown functionality by typing a partial search term, waiting for suggestions to appear, and selecting a specific option from the dropdown list.

Starting URL: https://rahulshettyacademy.com/dropdownsPractise/

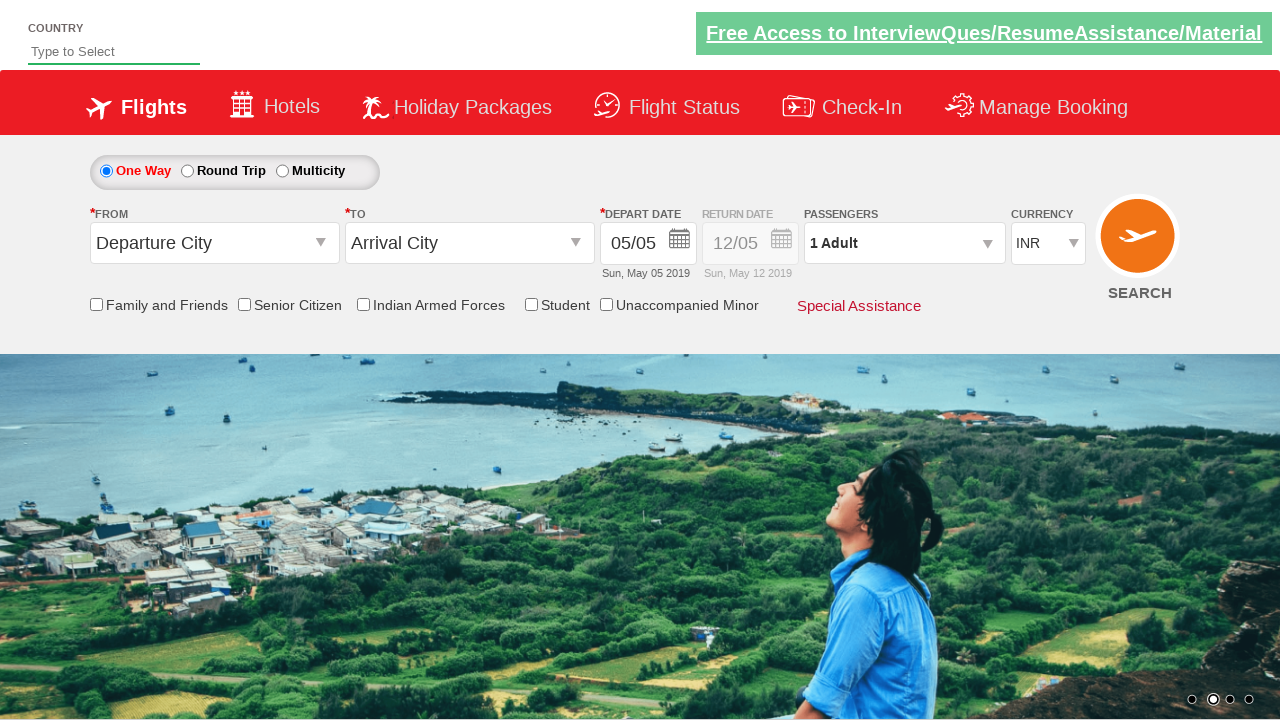

Filled autosuggest field with partial search term 'ind' on #autosuggest
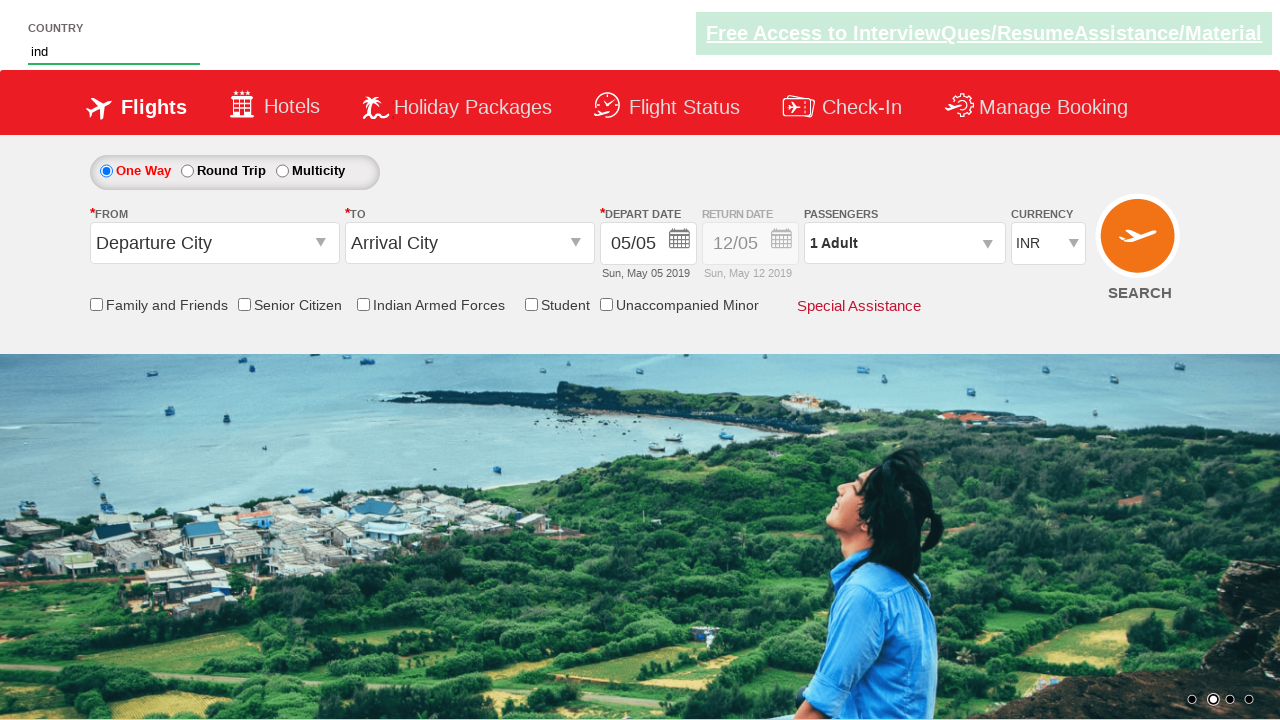

Waited for dropdown suggestions to appear
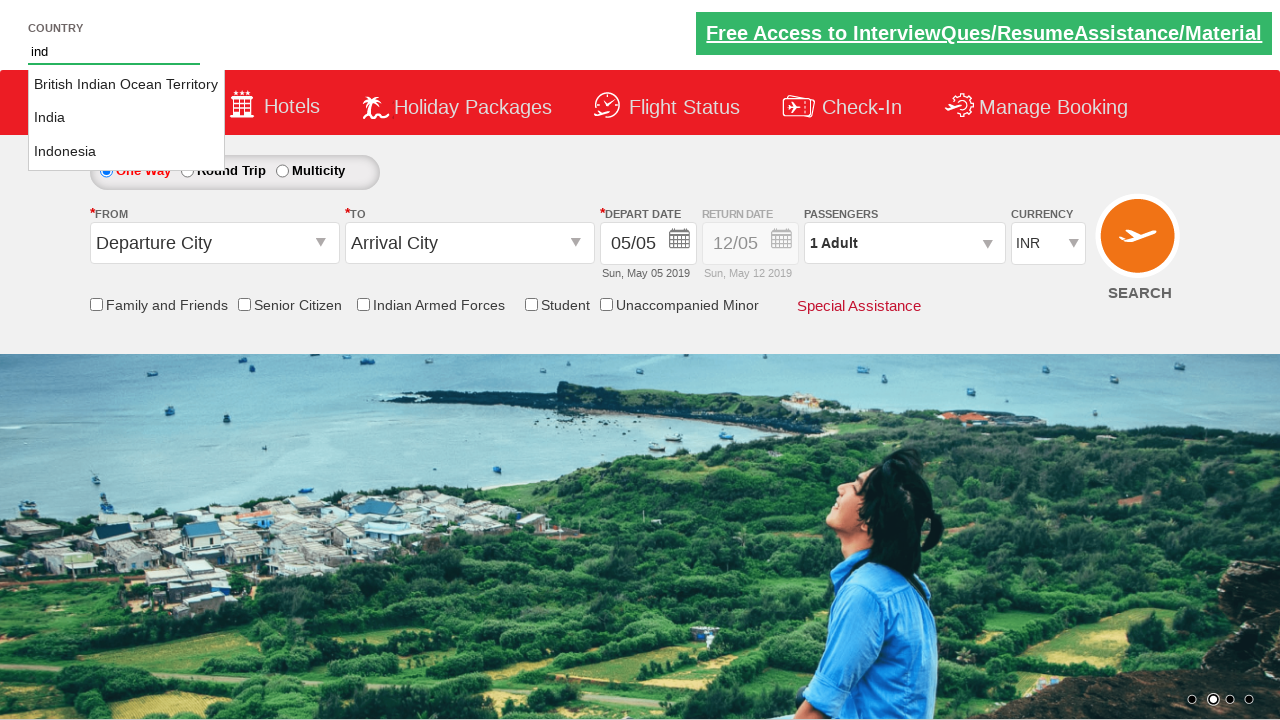

Retrieved all suggestion options from dropdown
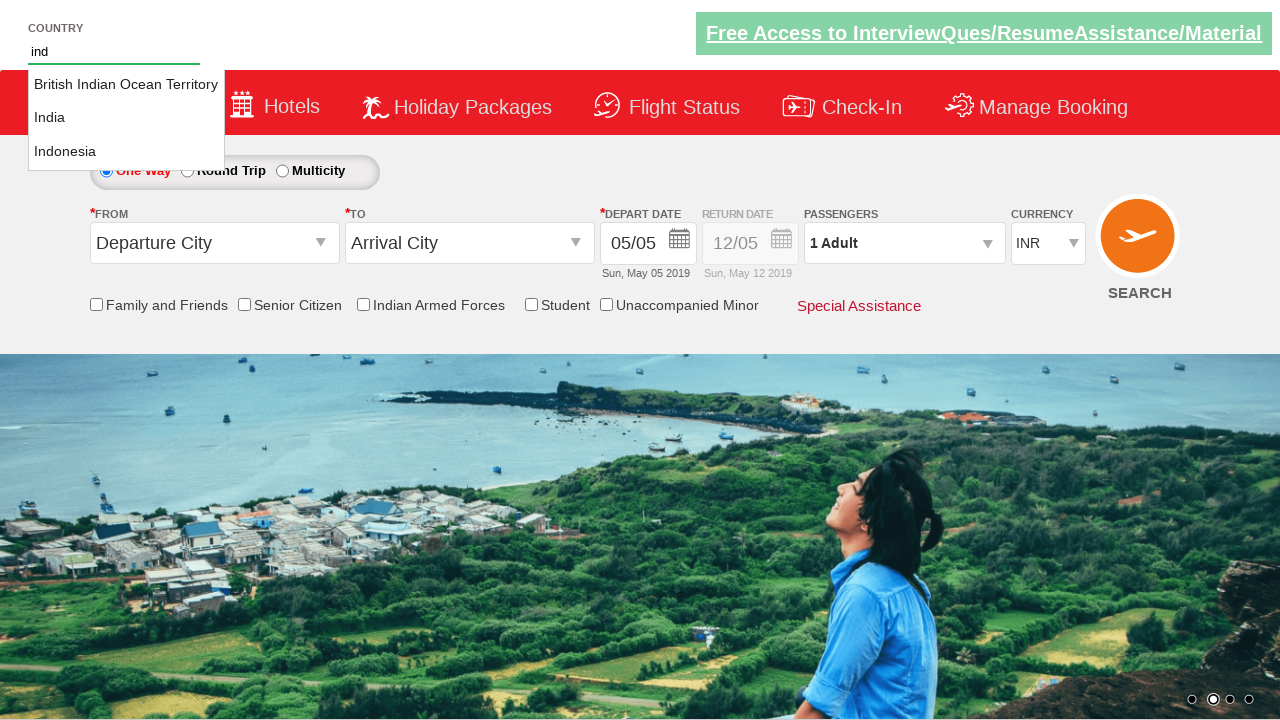

Selected 'India' from the dropdown suggestions at (126, 118) on li.ui-menu-item a >> nth=1
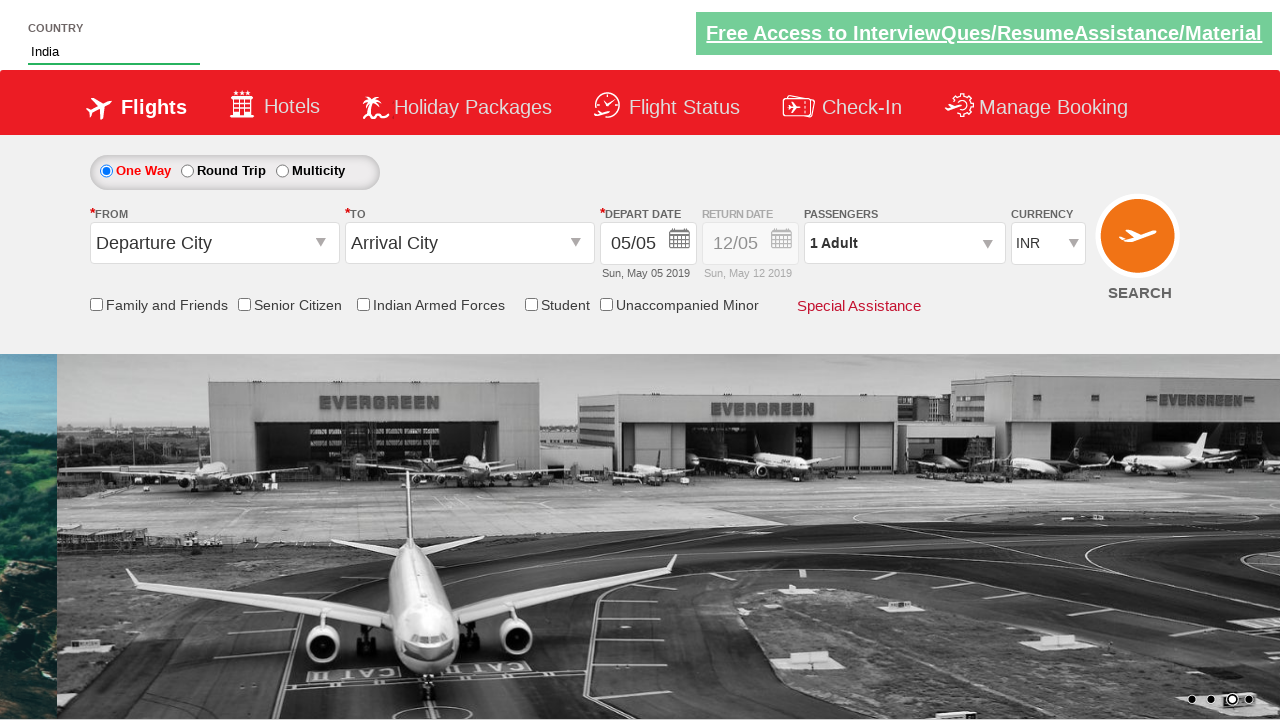

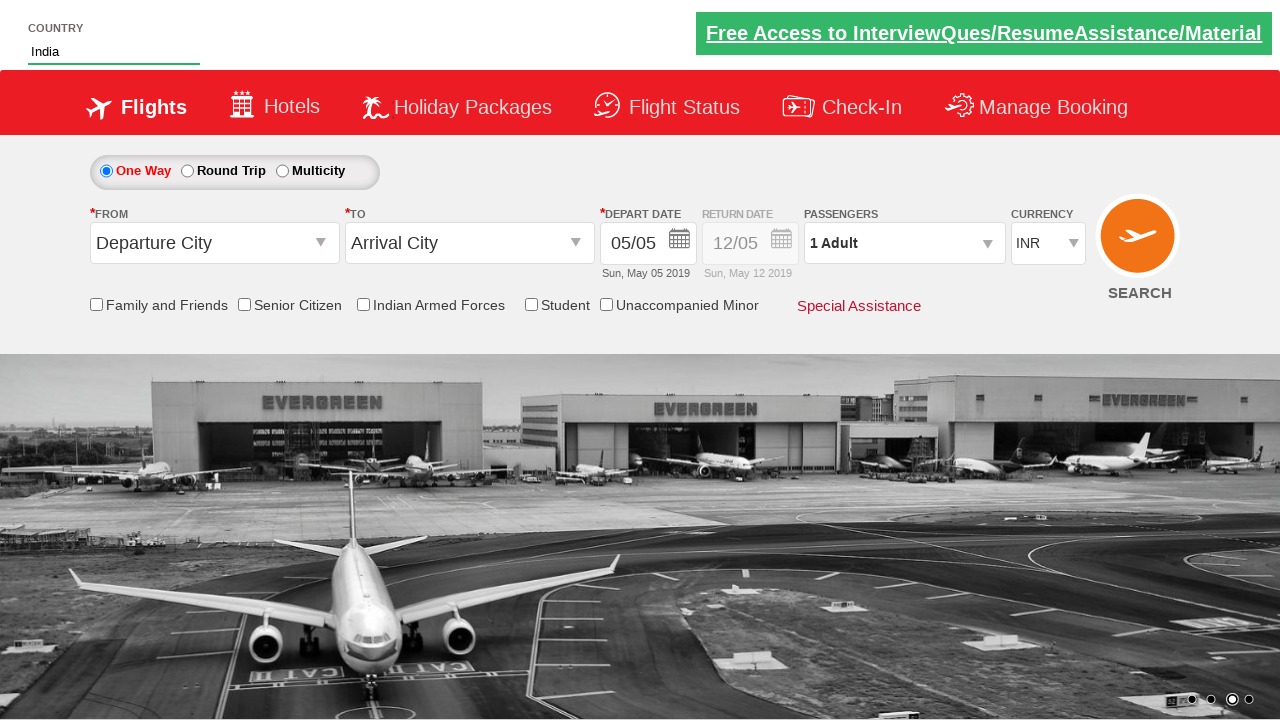